Tests login functionality on SauceDemo by entering credentials and submitting the login form

Starting URL: https://www.saucedemo.com/

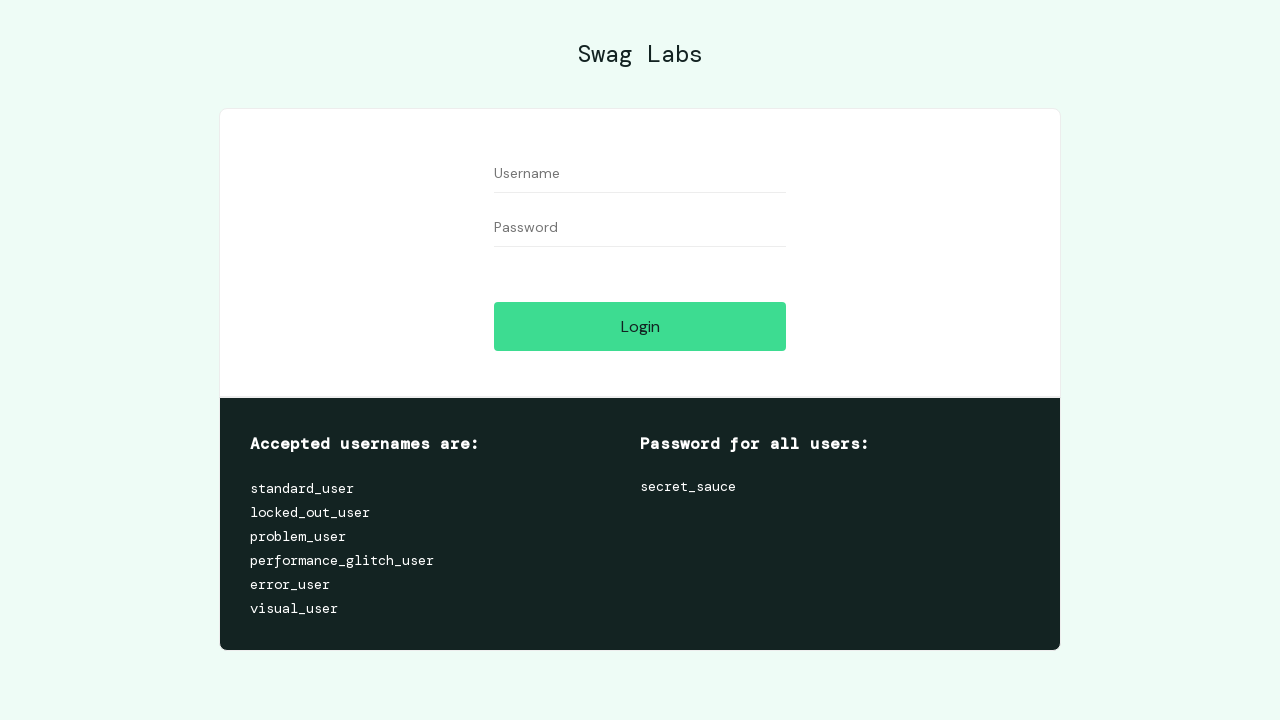

Filled username field with 'standard_user' on #user-name
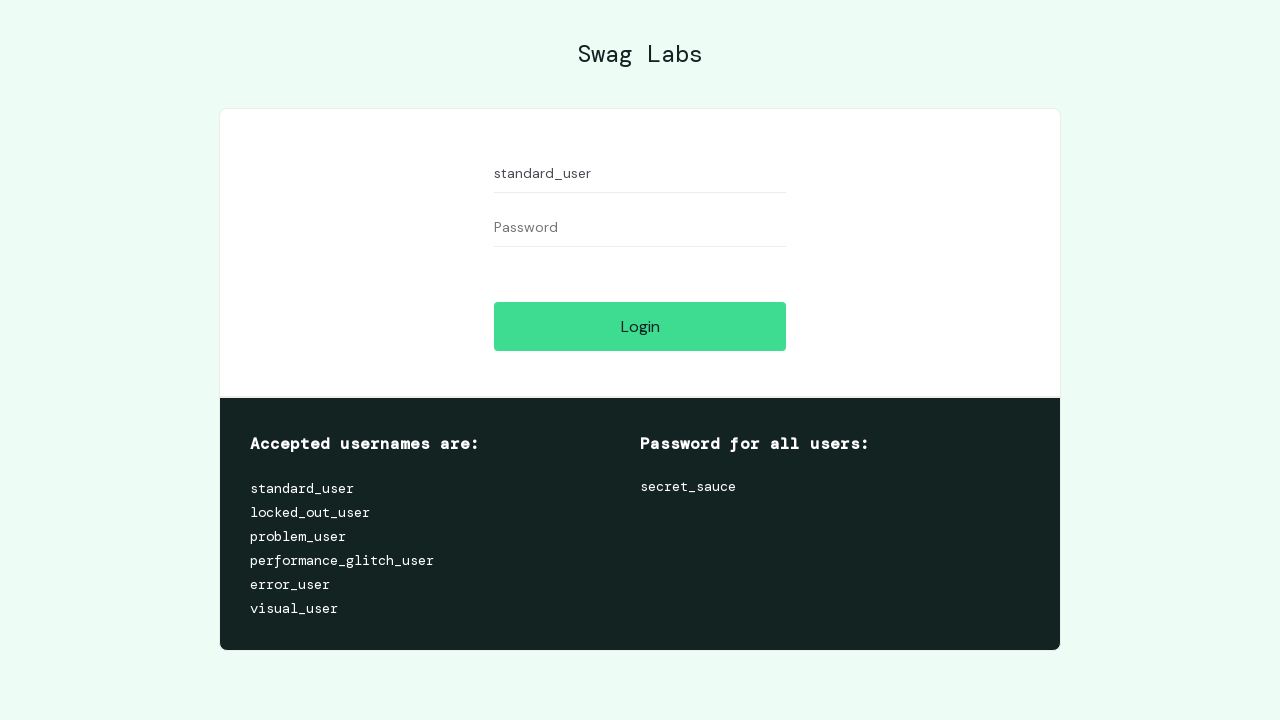

Filled password field with 'secret_sauce' on #password
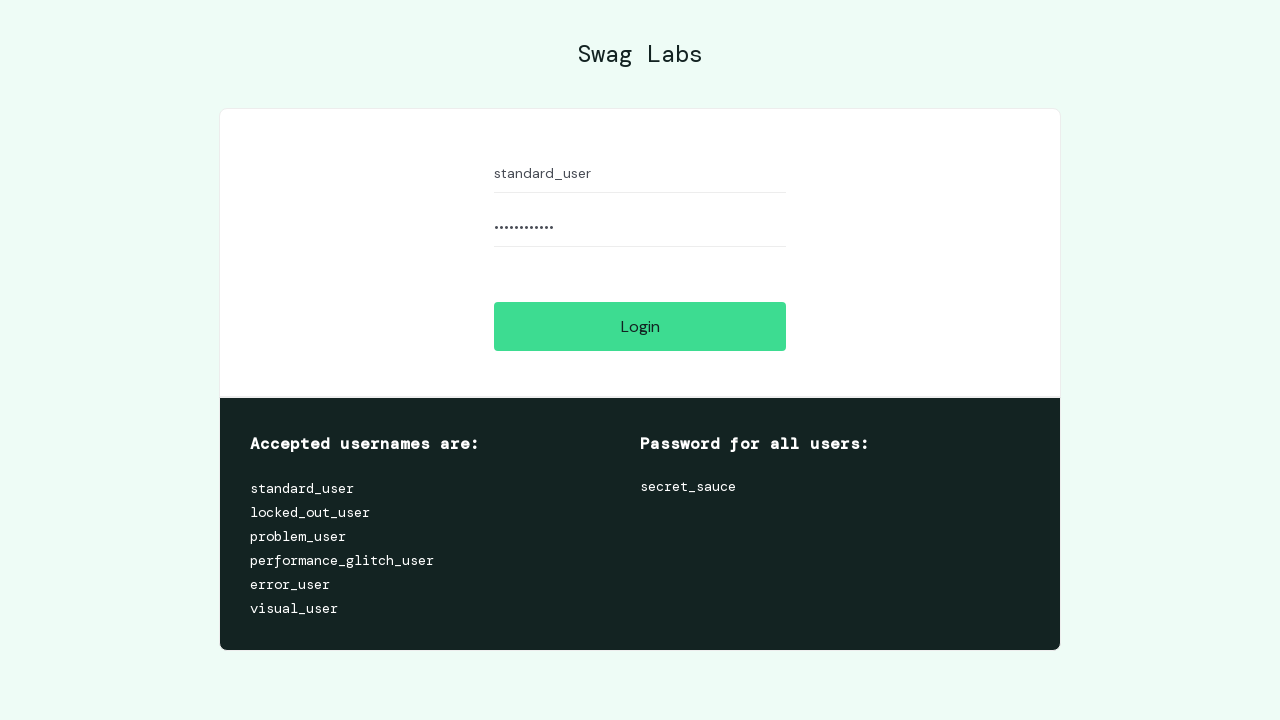

Clicked login button to submit credentials at (640, 326) on #login-button
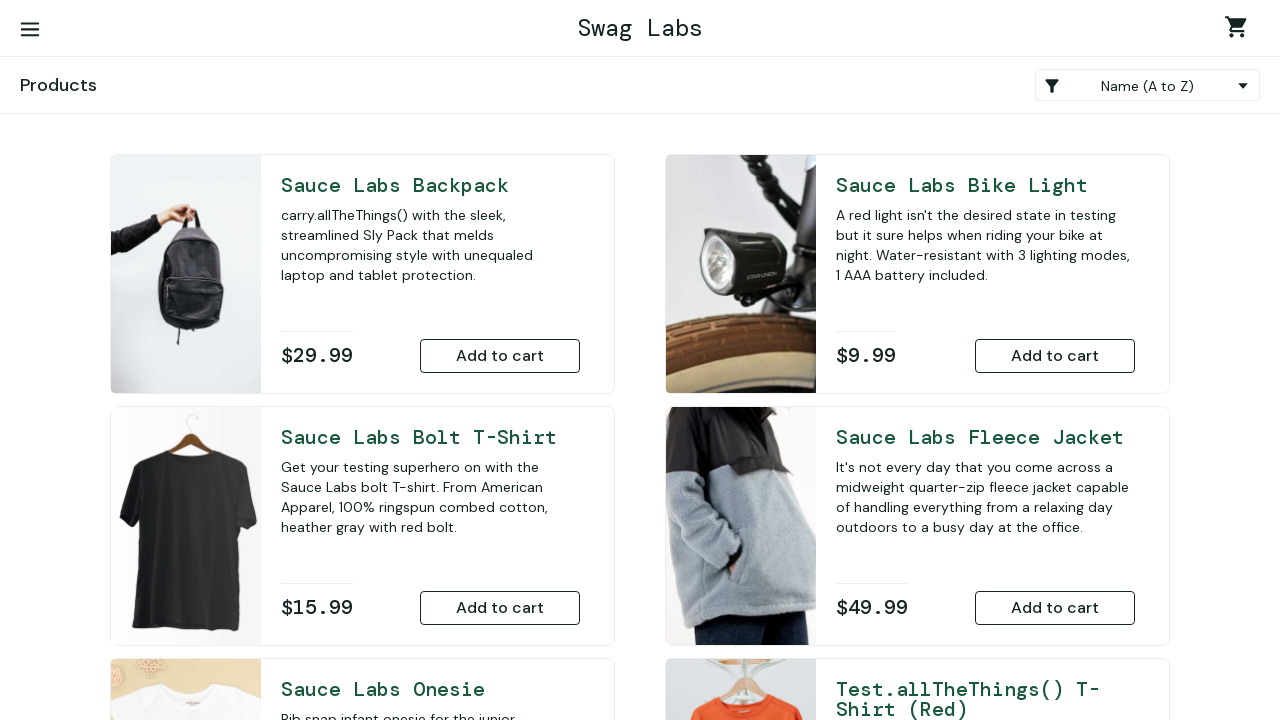

Successfully logged in and navigated to inventory page
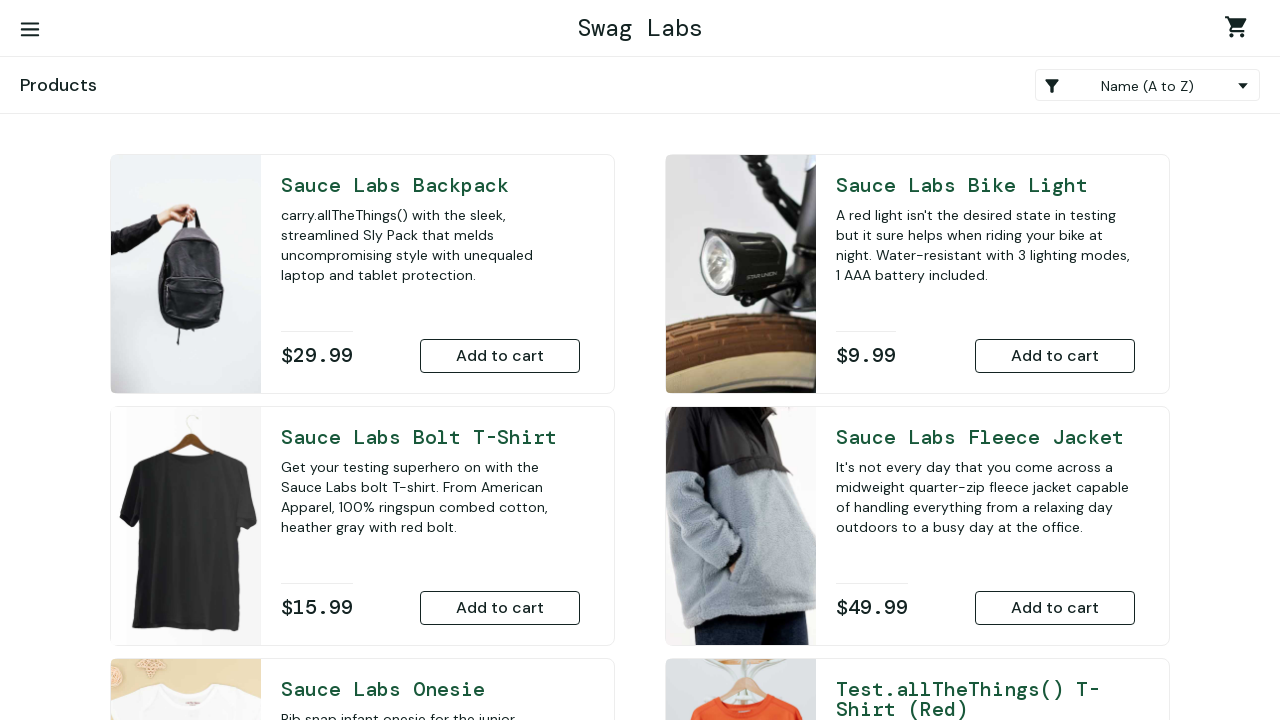

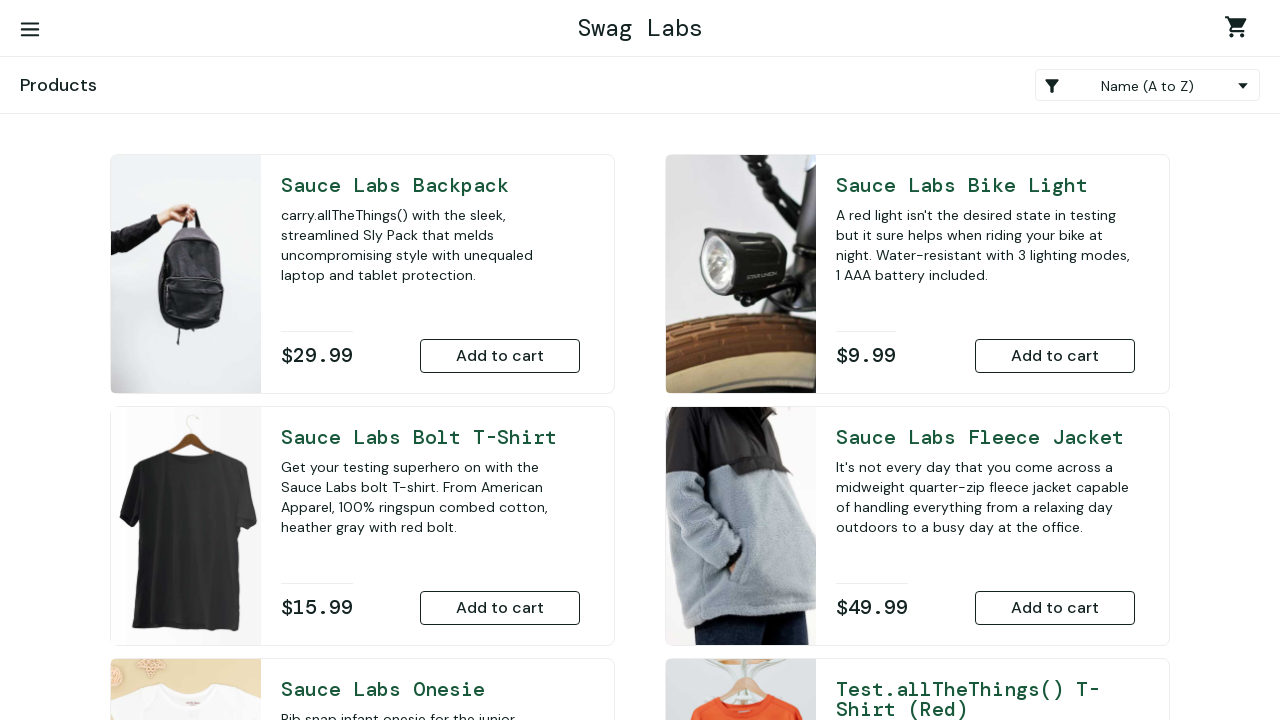